Navigates to Singapore Airlines flight booking page and clicks on the "Redeem Flights" radio button option after waiting for it to become visible.

Starting URL: https://www.singaporeair.com/en_UK/us/home#/book/bookflight

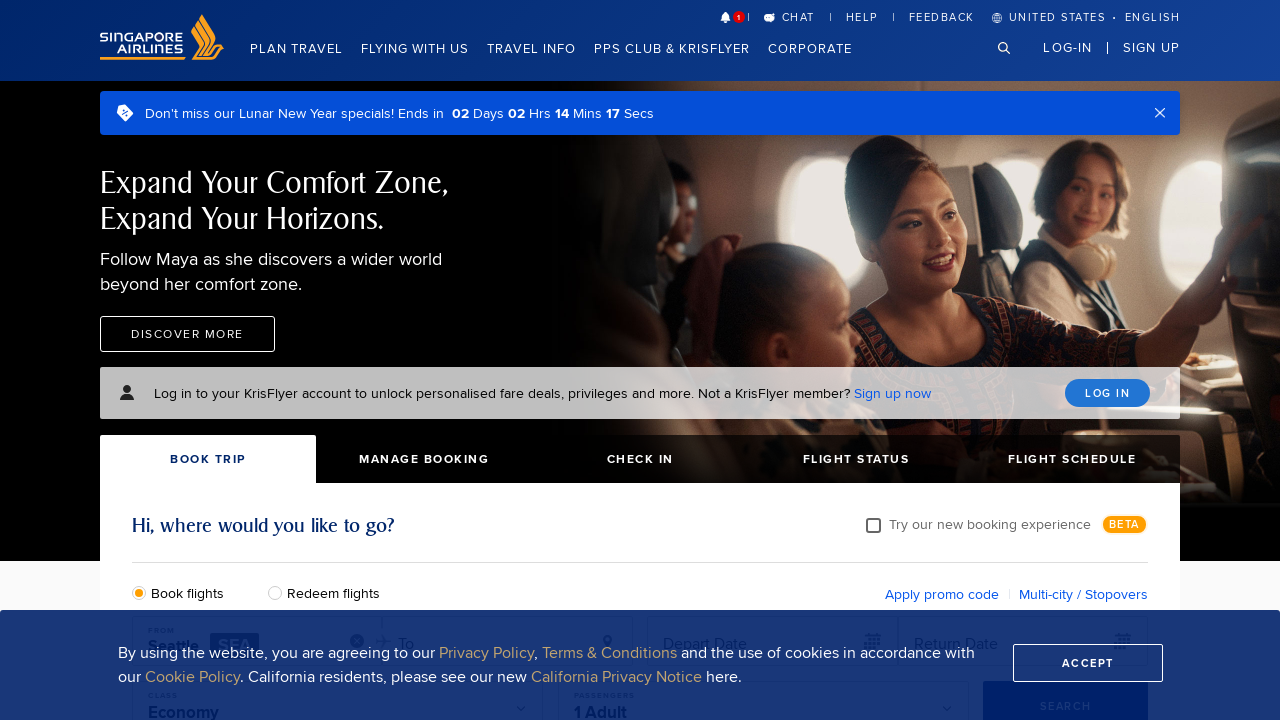

Navigated to Singapore Airlines flight booking page
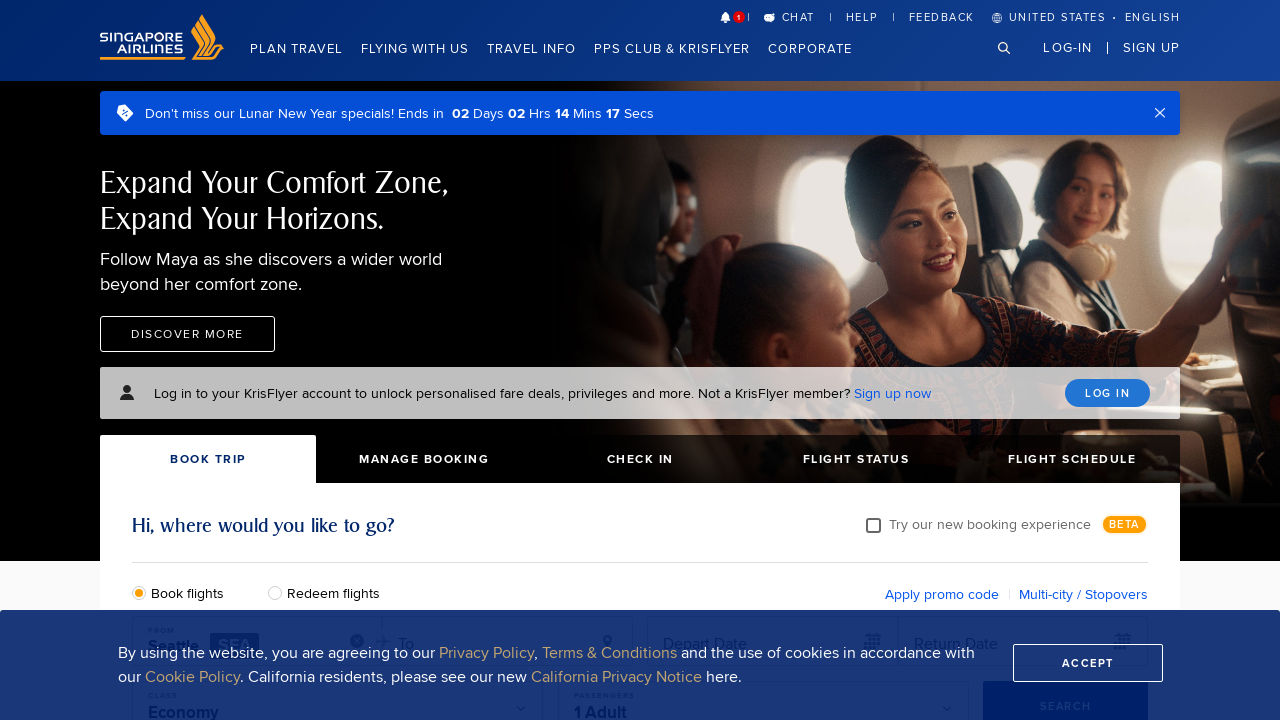

Waited for 'Redeem Flights' radio button to become visible
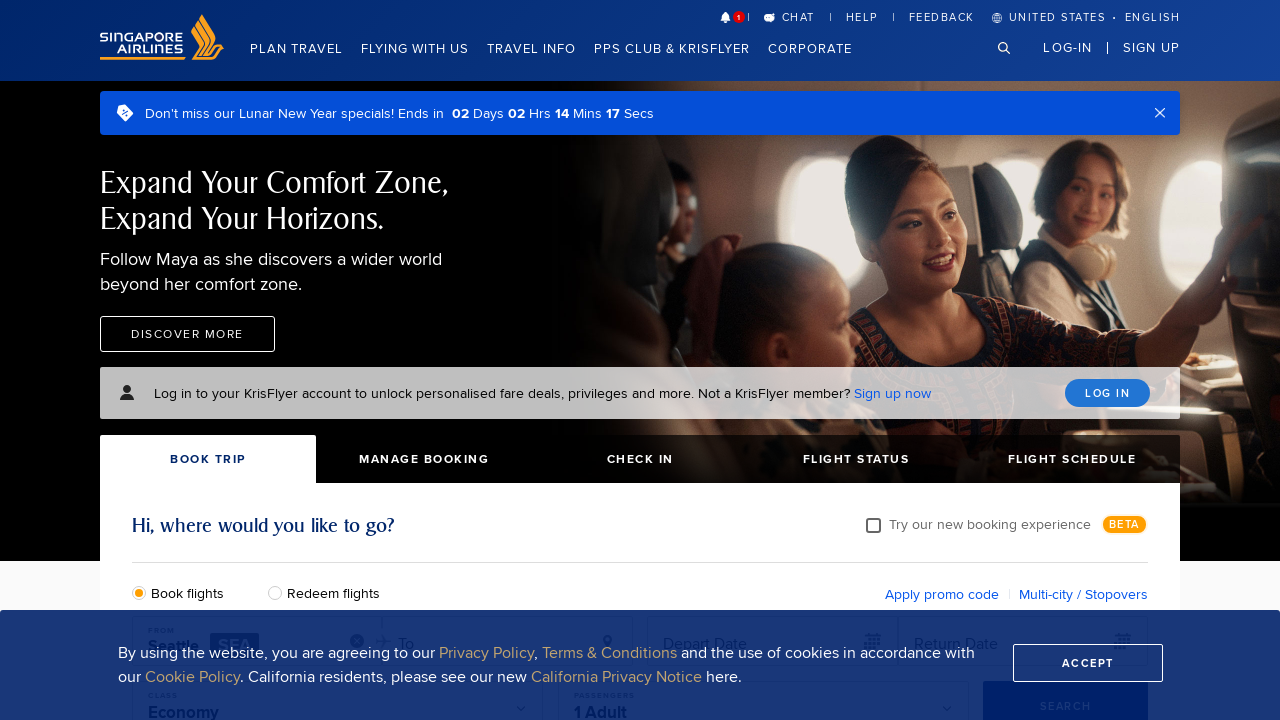

Clicked on the 'Redeem Flights' radio button option at (280, 592) on #redeemFlights
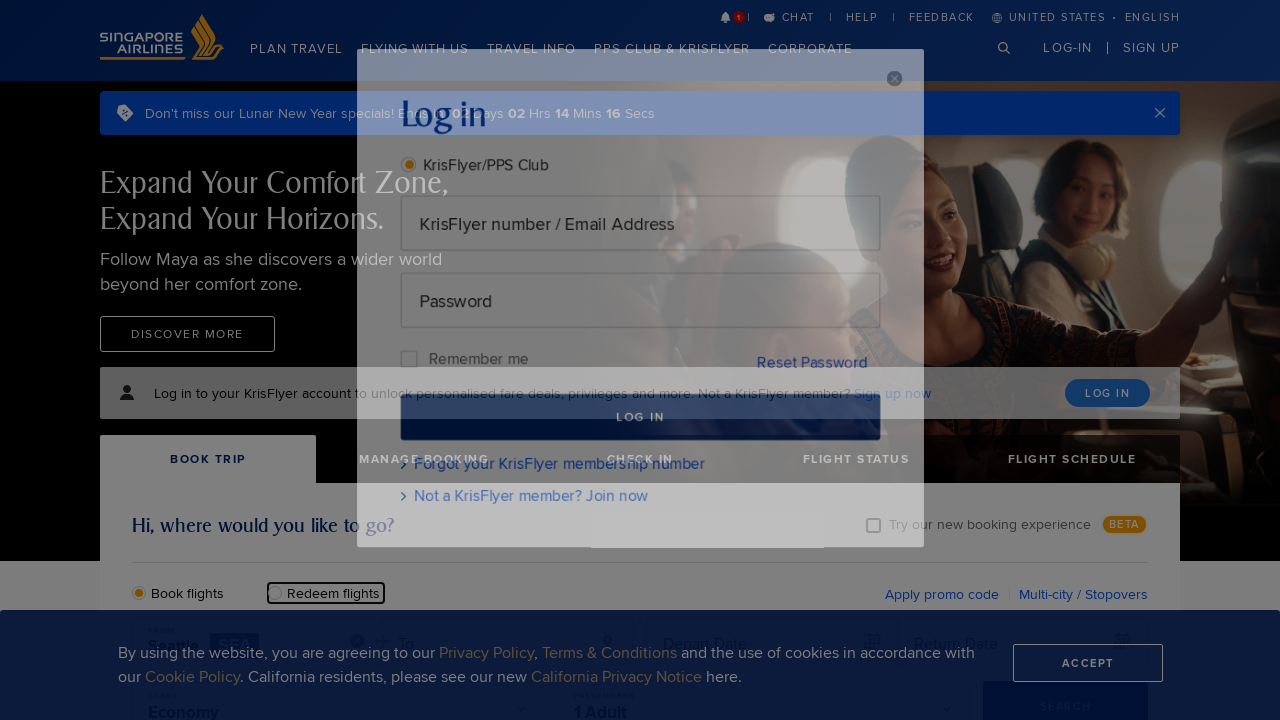

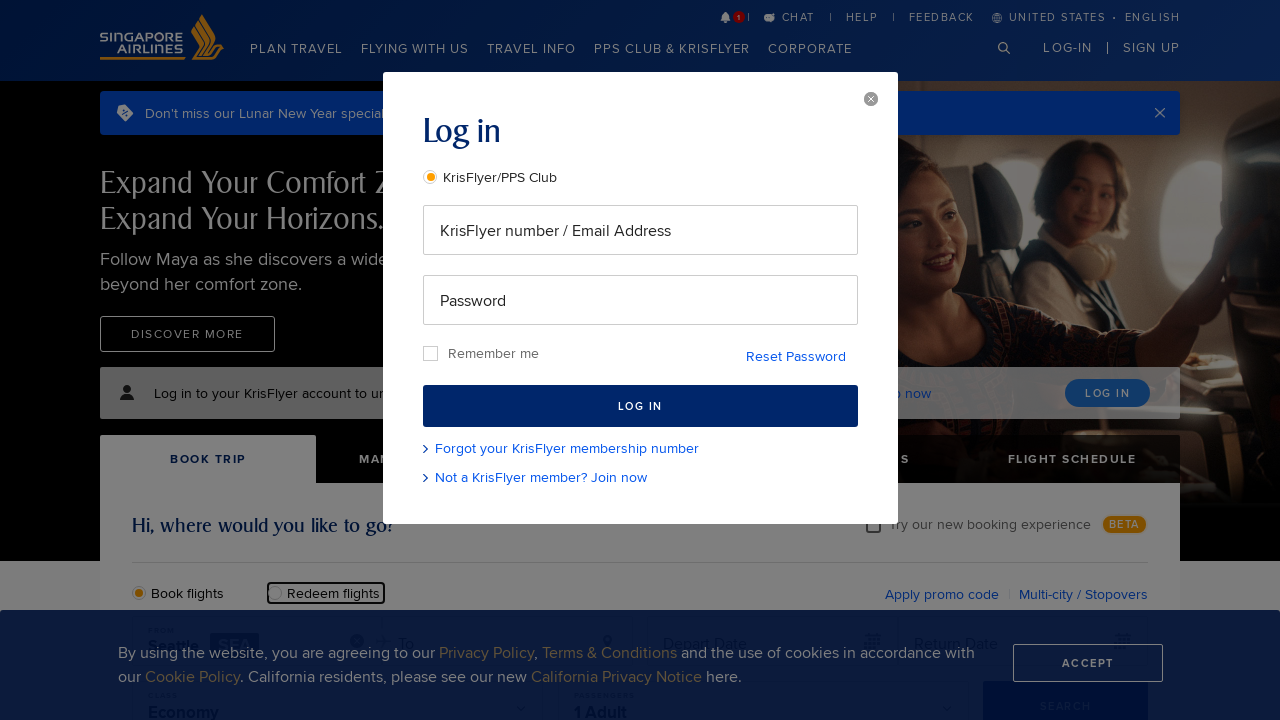